Launches browser, maximizes window, and navigates to CardDekho website - a basic browser launch verification test

Starting URL: https://www.cardekho.com/

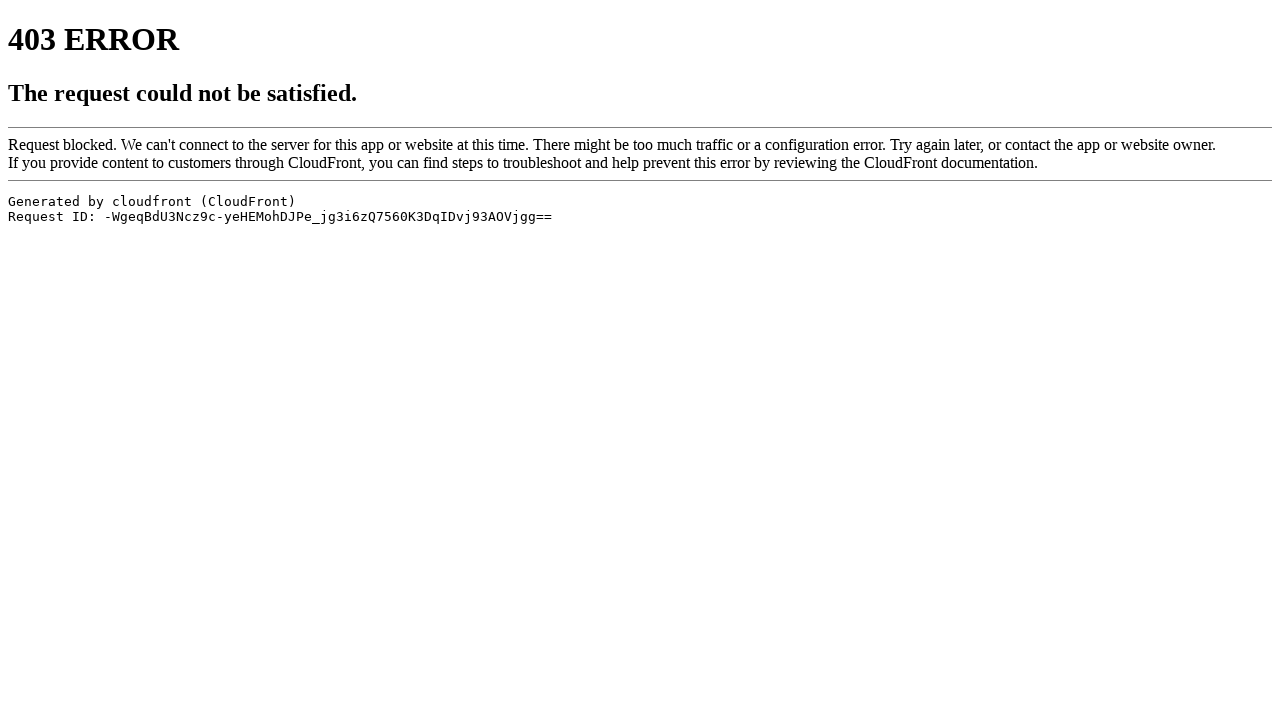

Set viewport size to 1920x1080 to maximize window
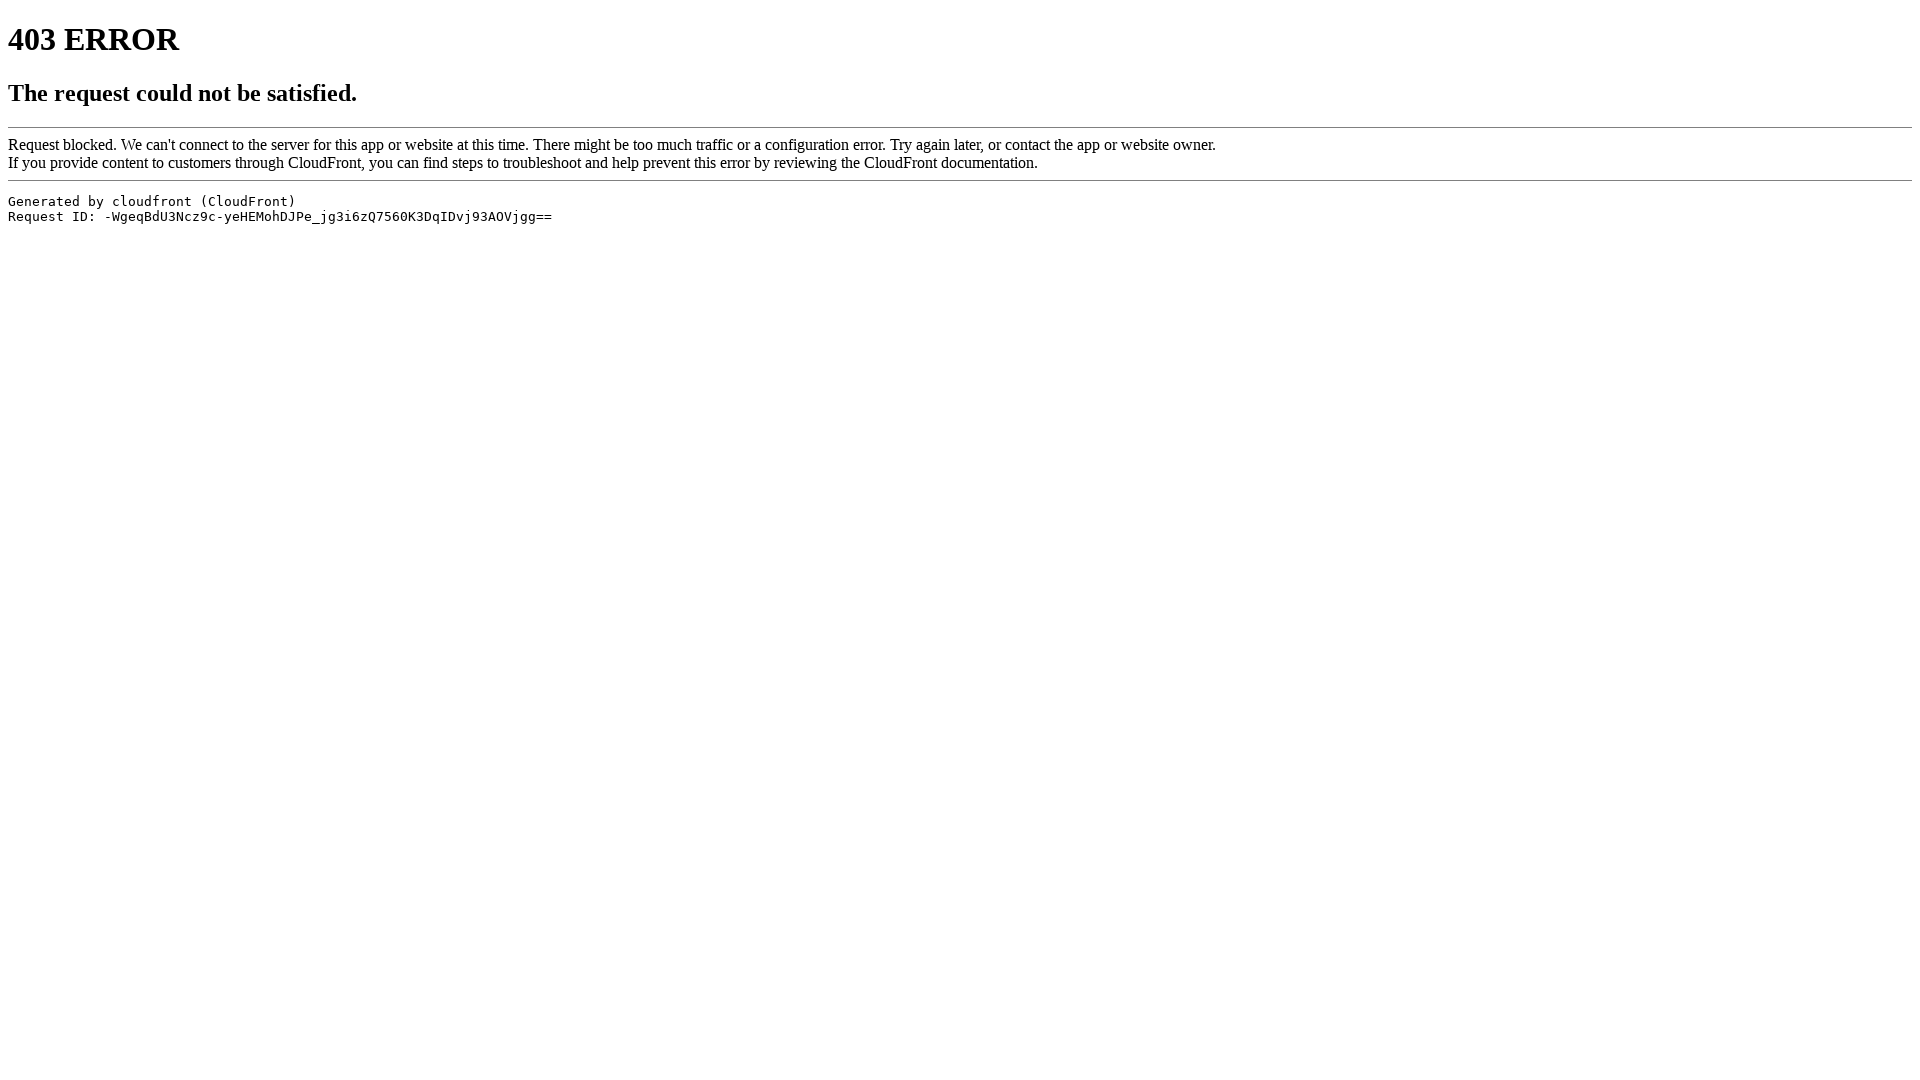

Page fully loaded - DOM content ready
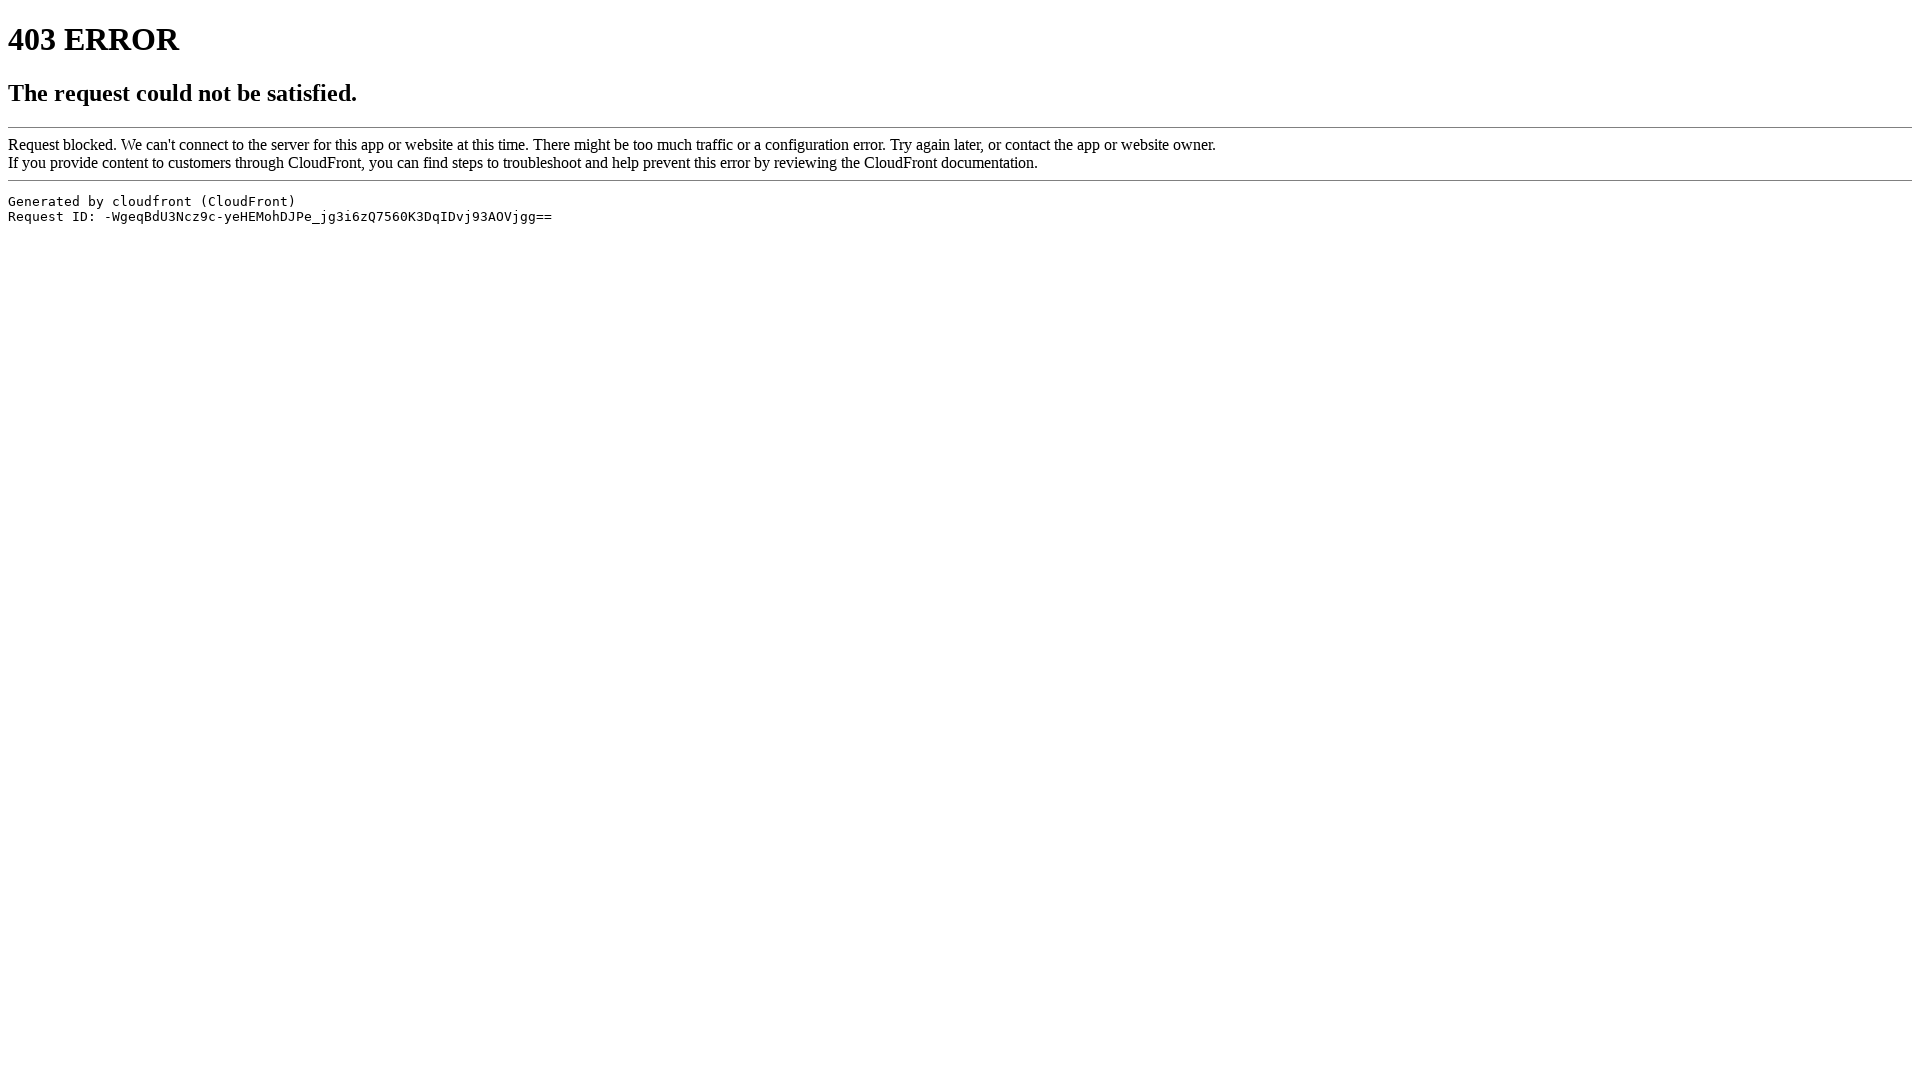

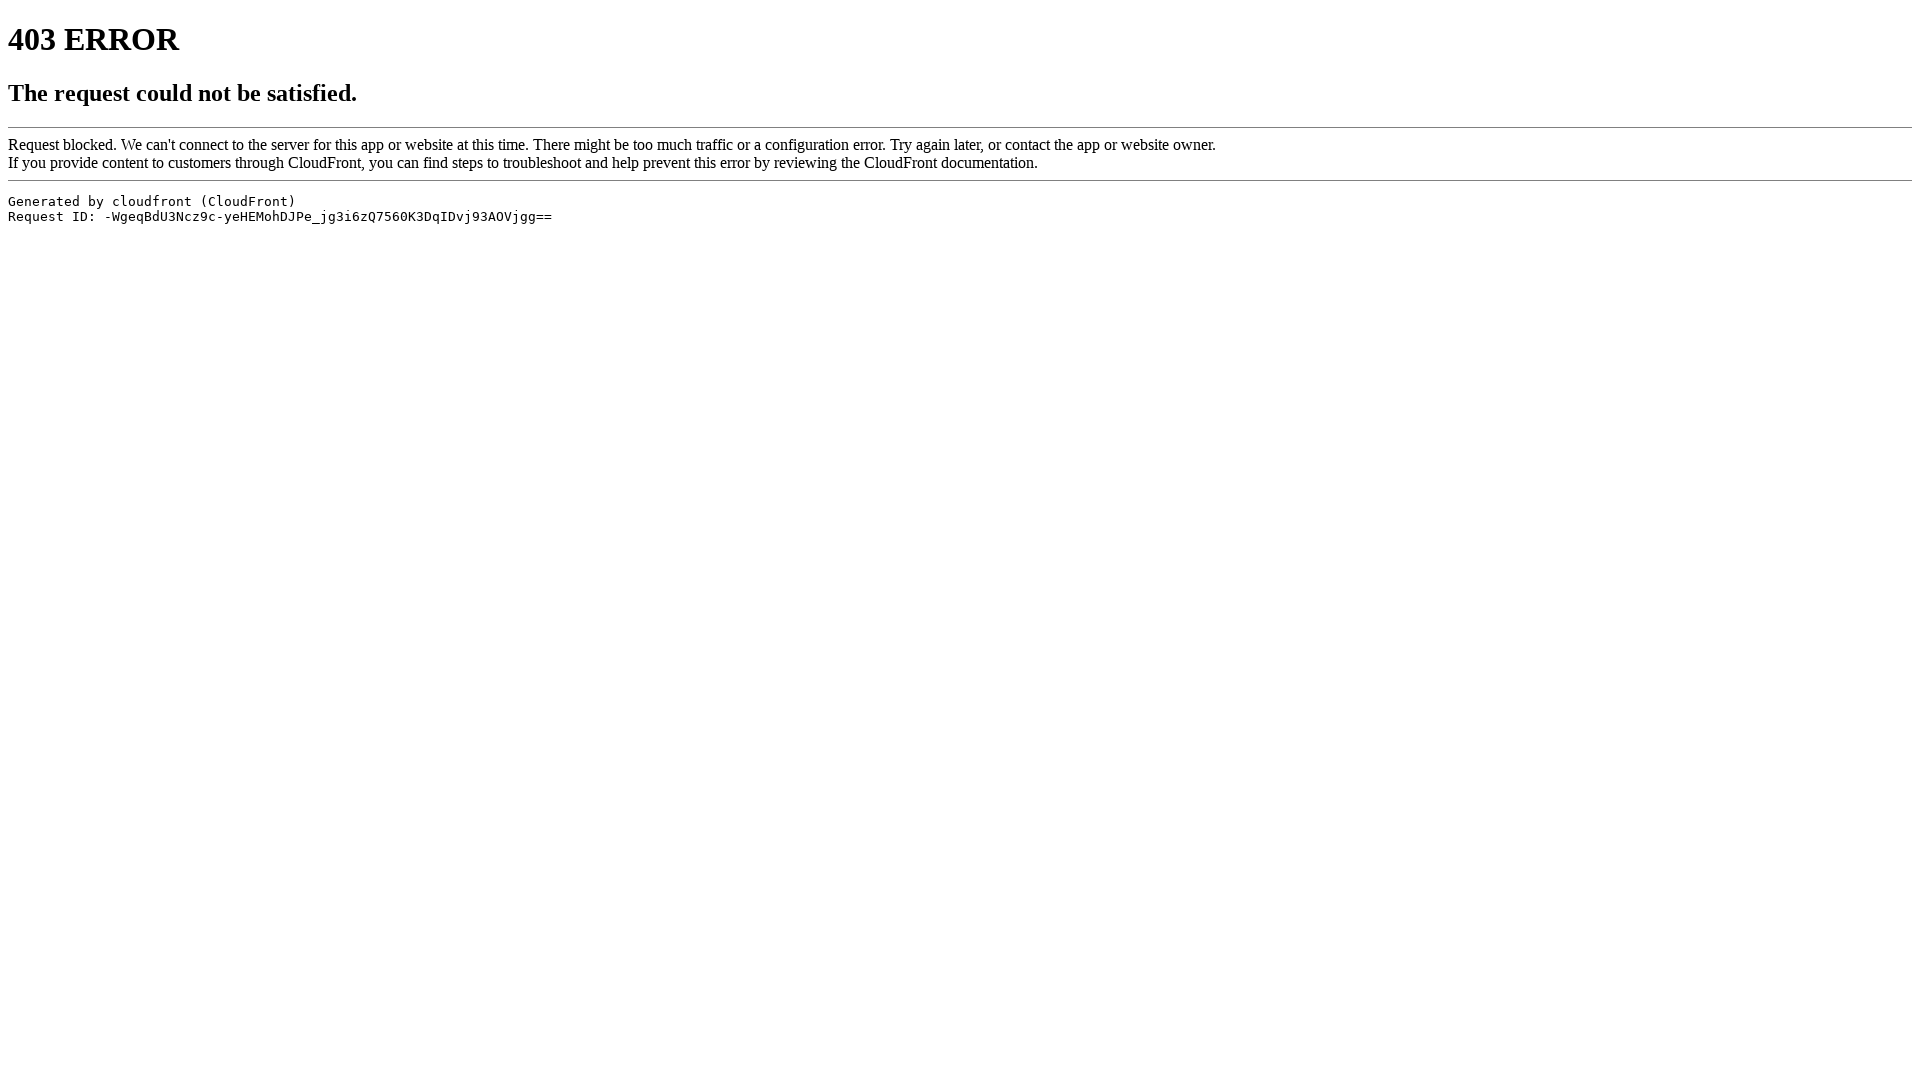